Tests interacting with a TinyMCE editor inside an iframe by clearing the existing content and typing new text

Starting URL: https://the-internet.herokuapp.com/iframe

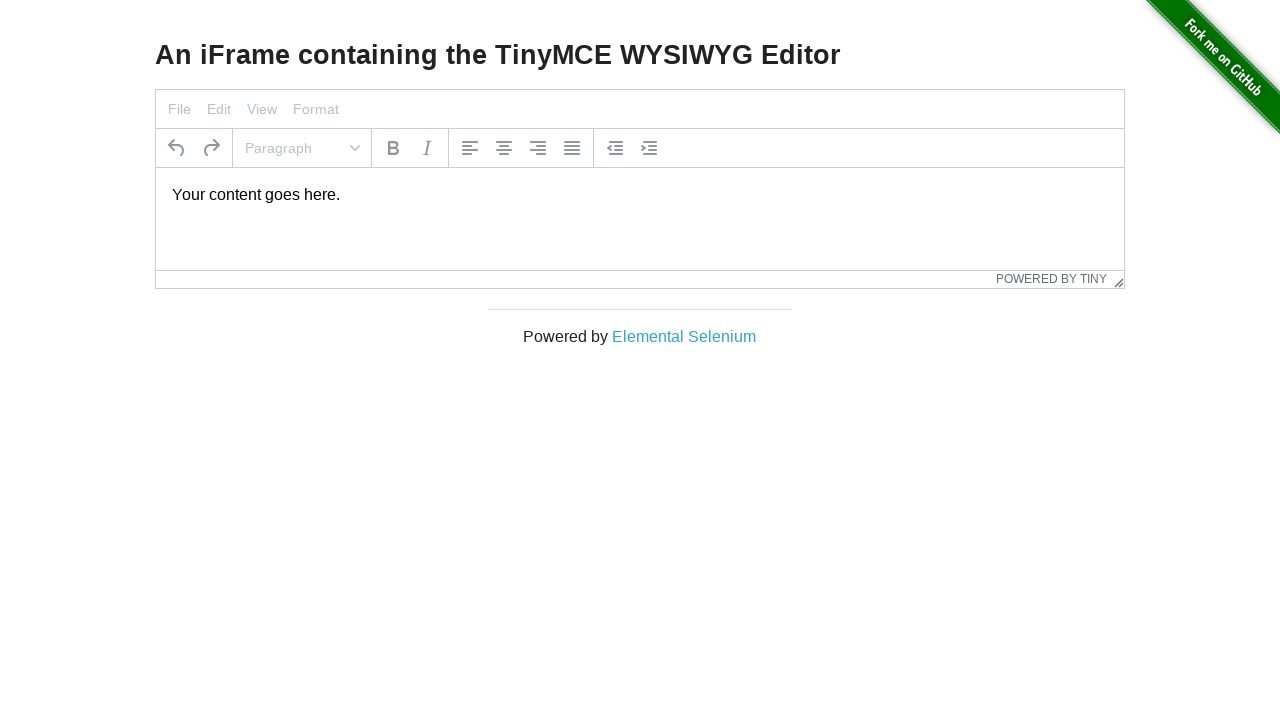

Located TinyMCE iframe
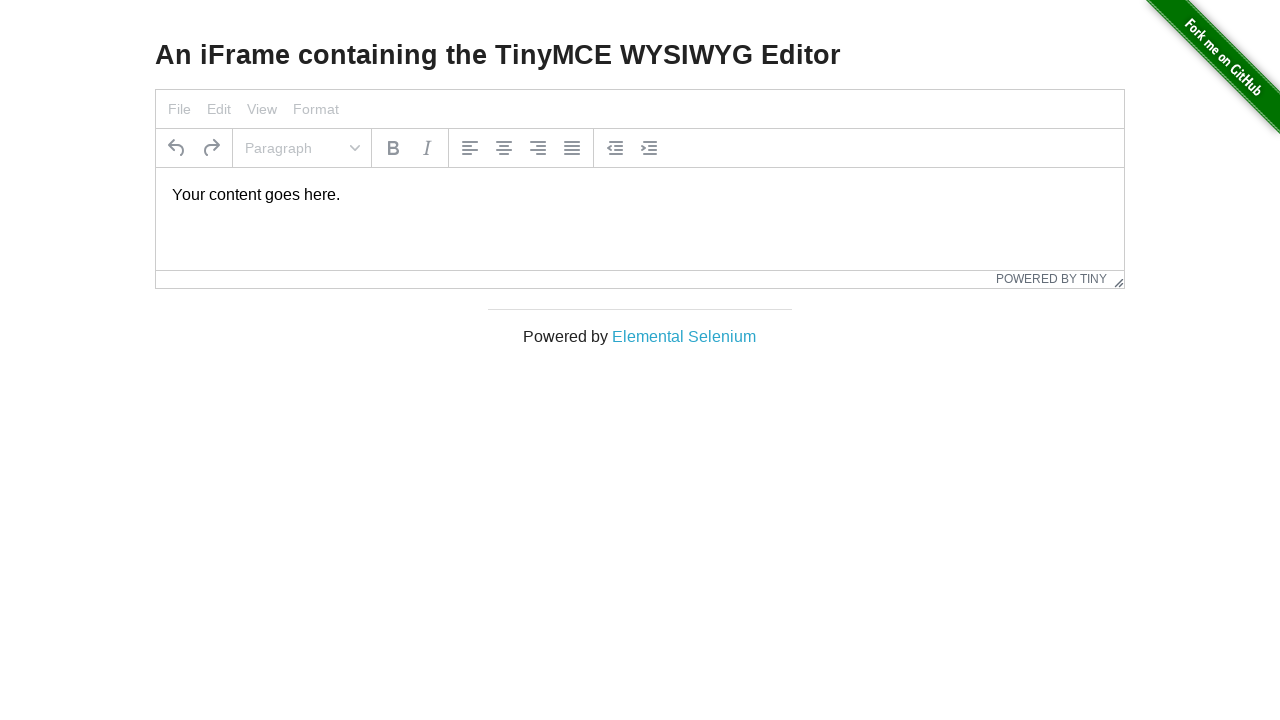

Located editor body element in iframe
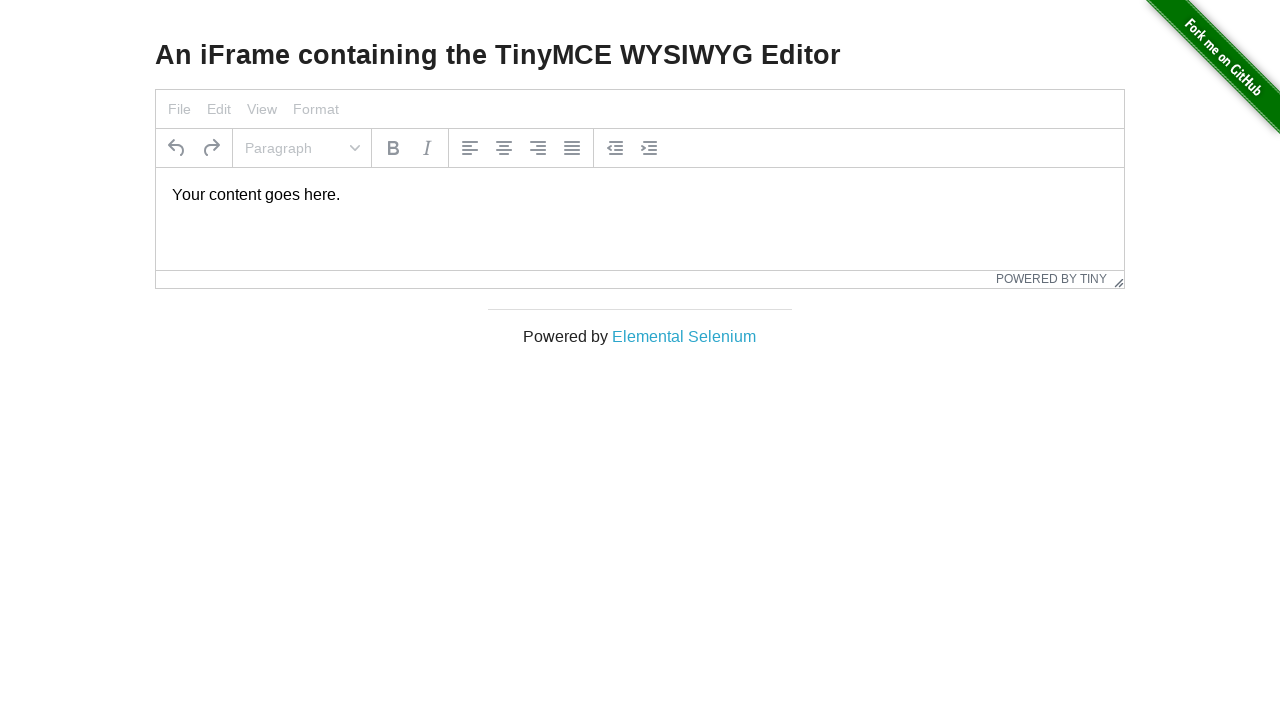

Clicked on TinyMCE editor body at (640, 195) on iframe#mce_0_ifr >> internal:control=enter-frame >> body#tinymce p
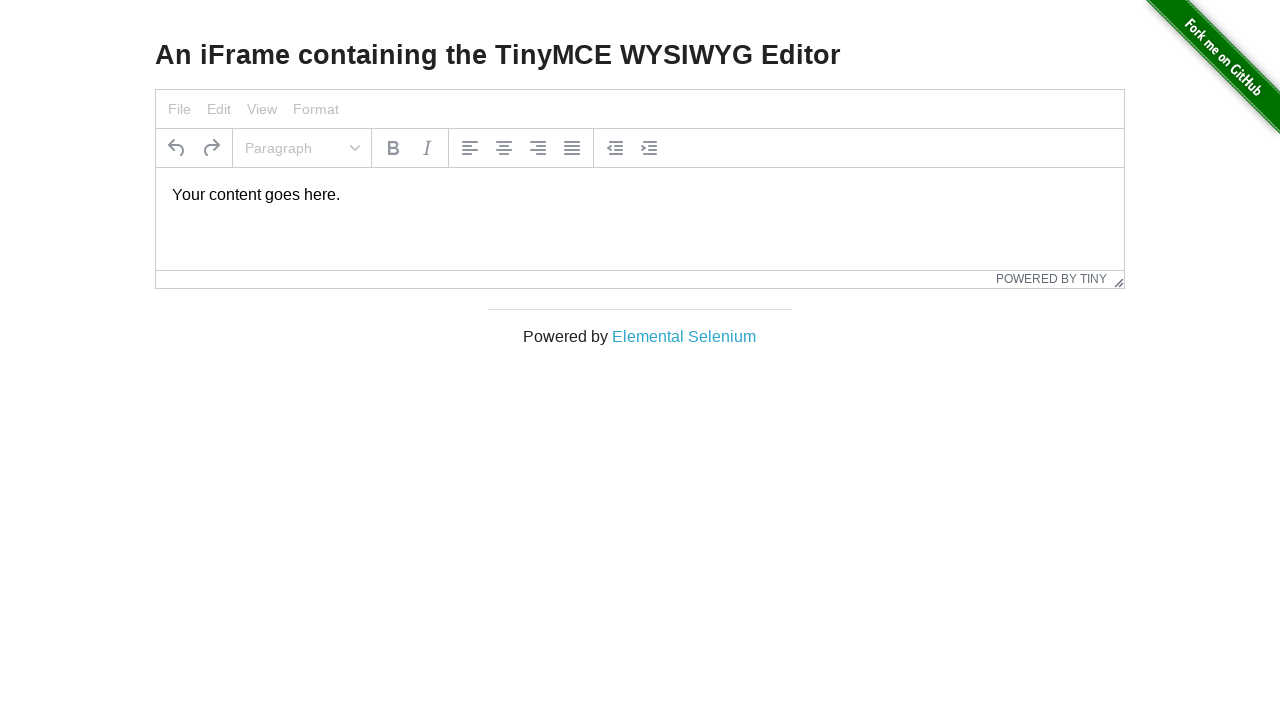

Selected all text in editor using Ctrl+A
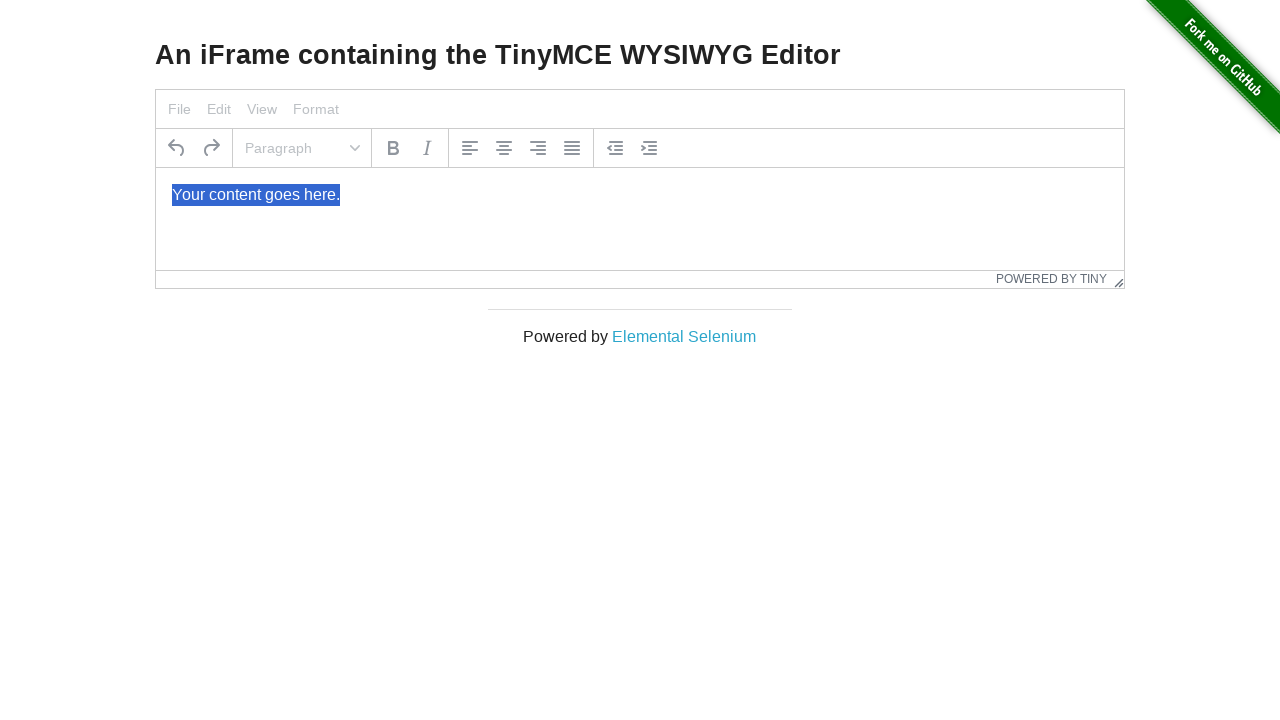

Typed 'Hello People!' into the editor
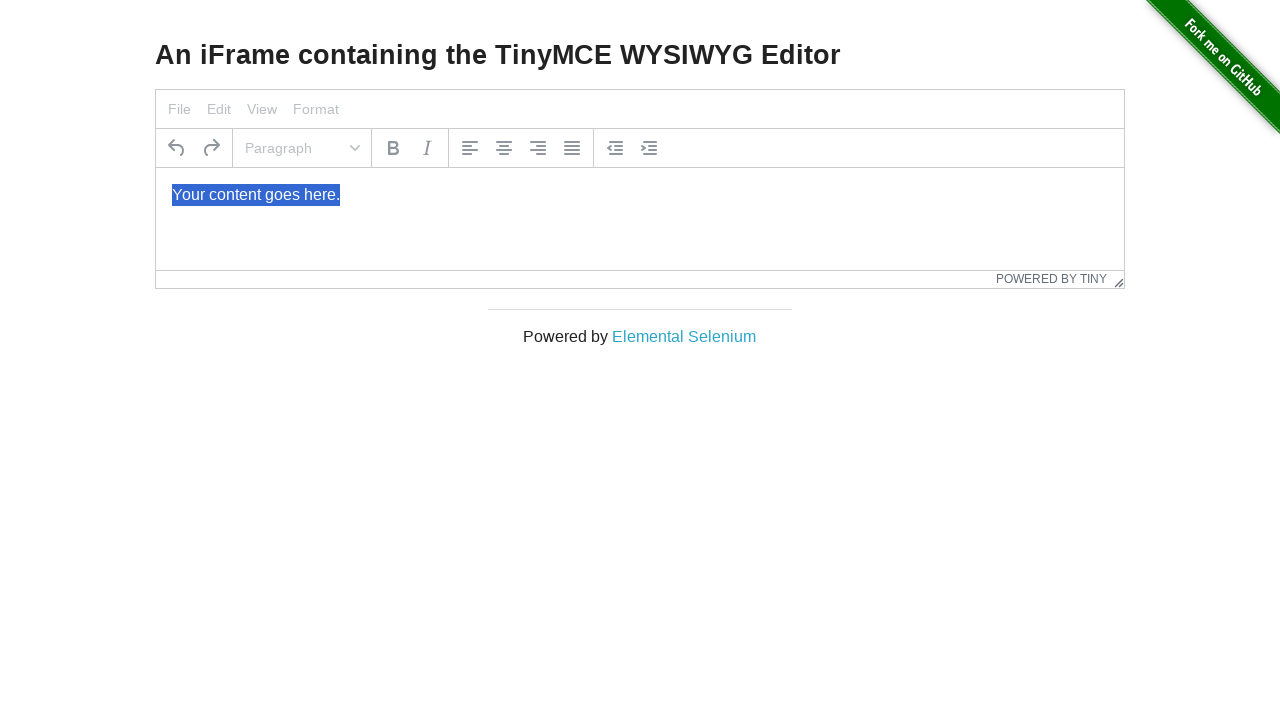

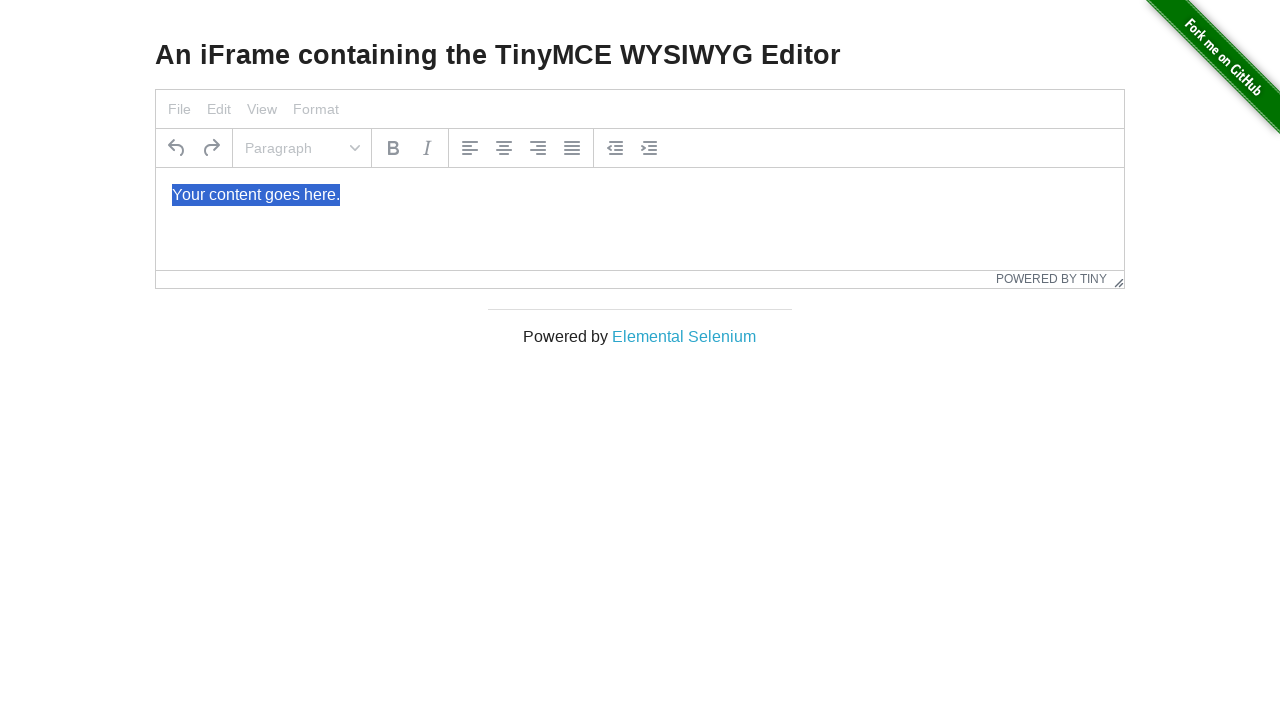